Tests dynamic dropdown autocomplete functionality by typing "Ind" and selecting "India" from suggestions, then interacts with checkboxes

Starting URL: https://rahulshettyacademy.com/AutomationPractice/

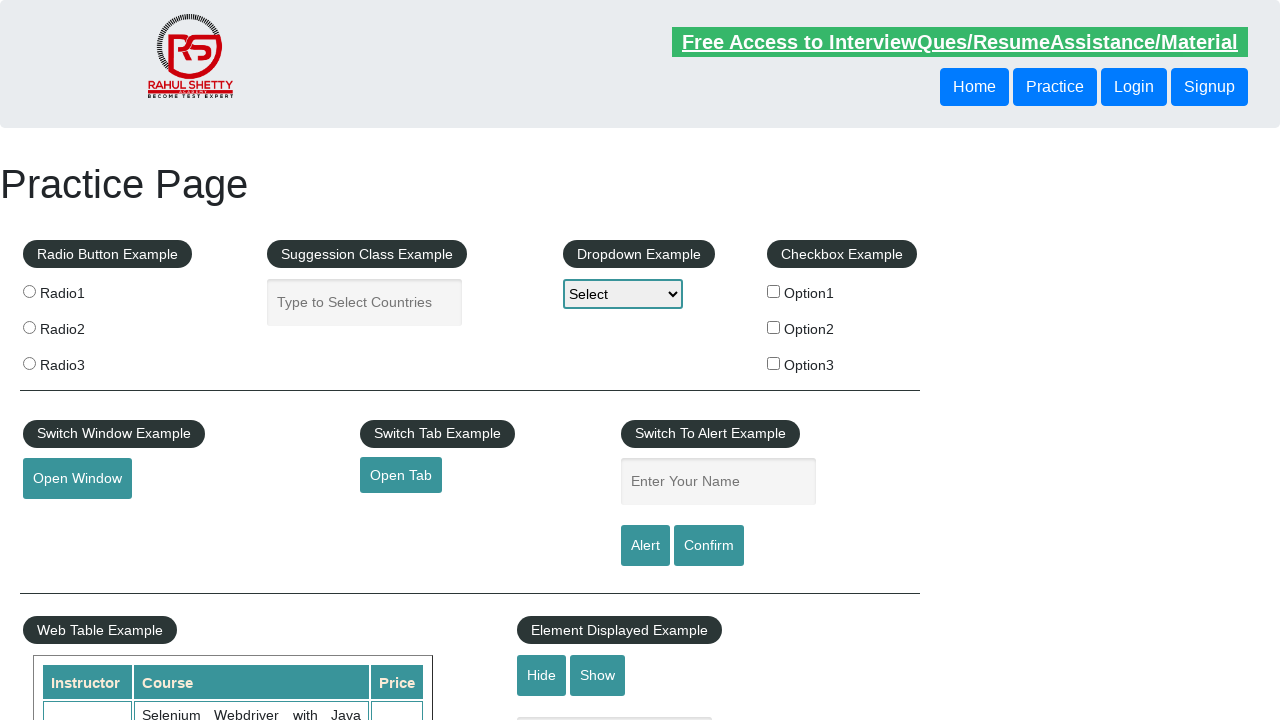

Clicked autocomplete field at (365, 302) on #autocomplete
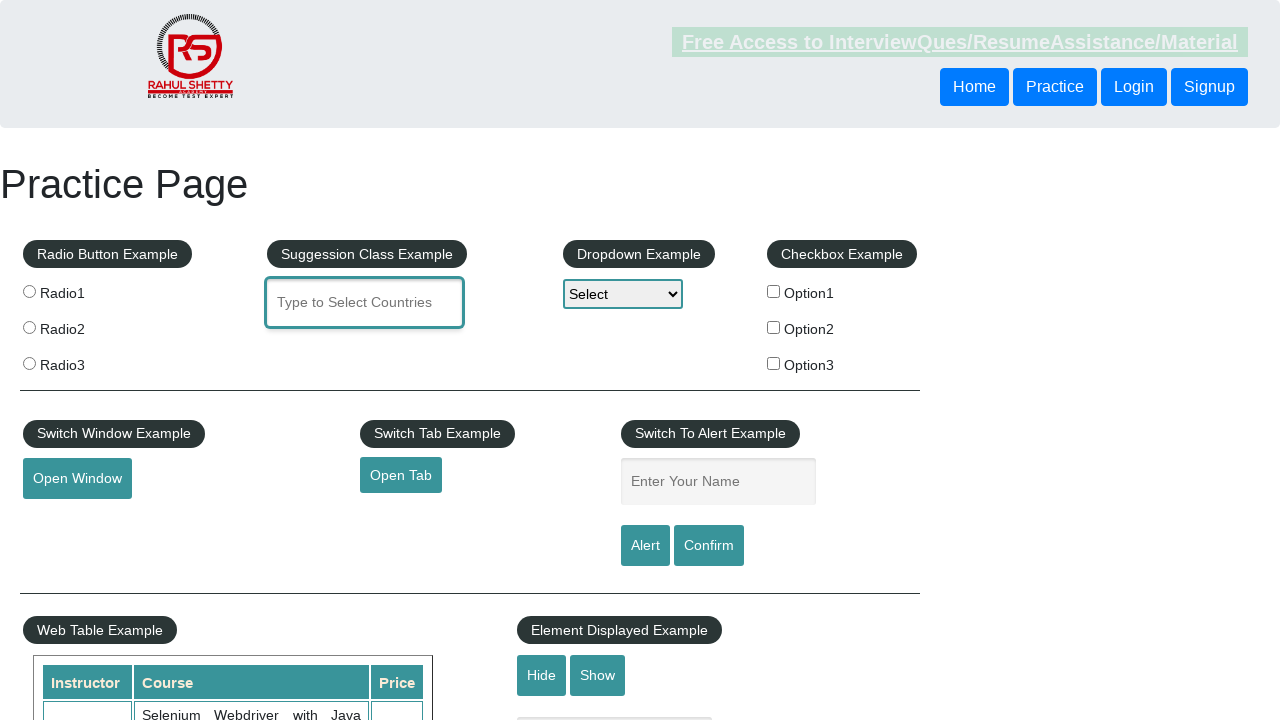

Typed 'Ind' in autocomplete field on #autocomplete
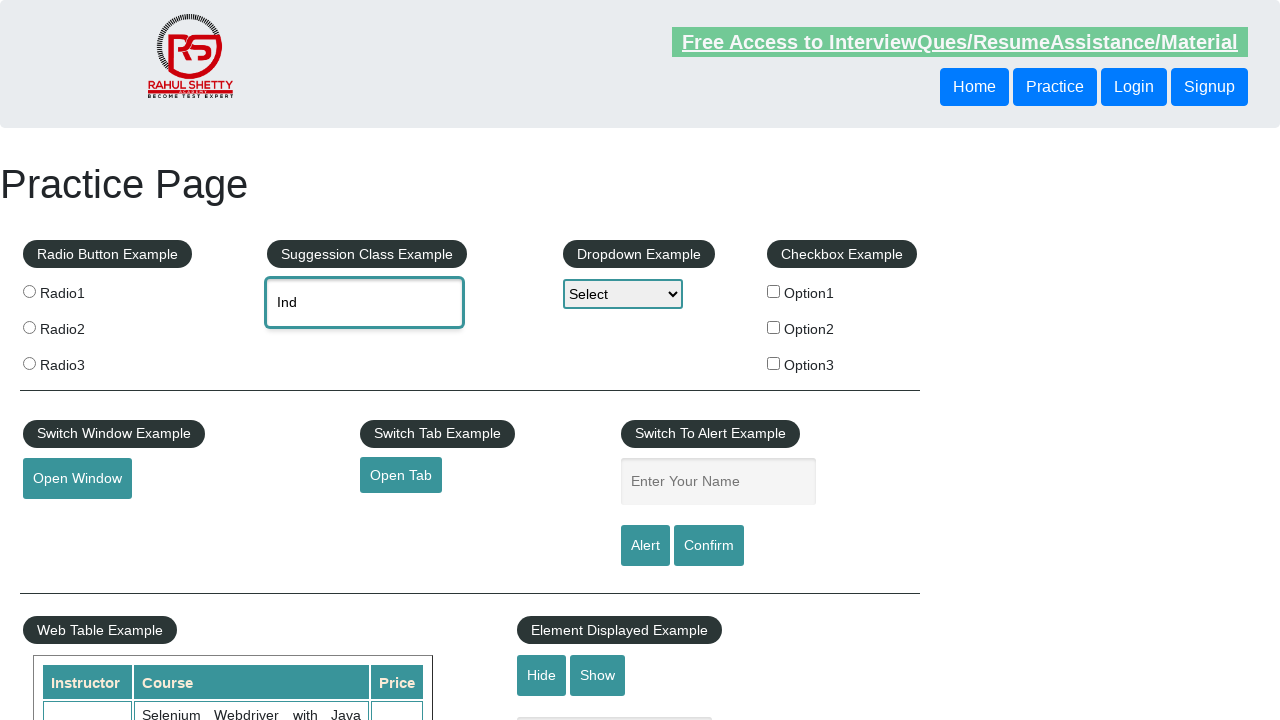

Dropdown suggestions loaded
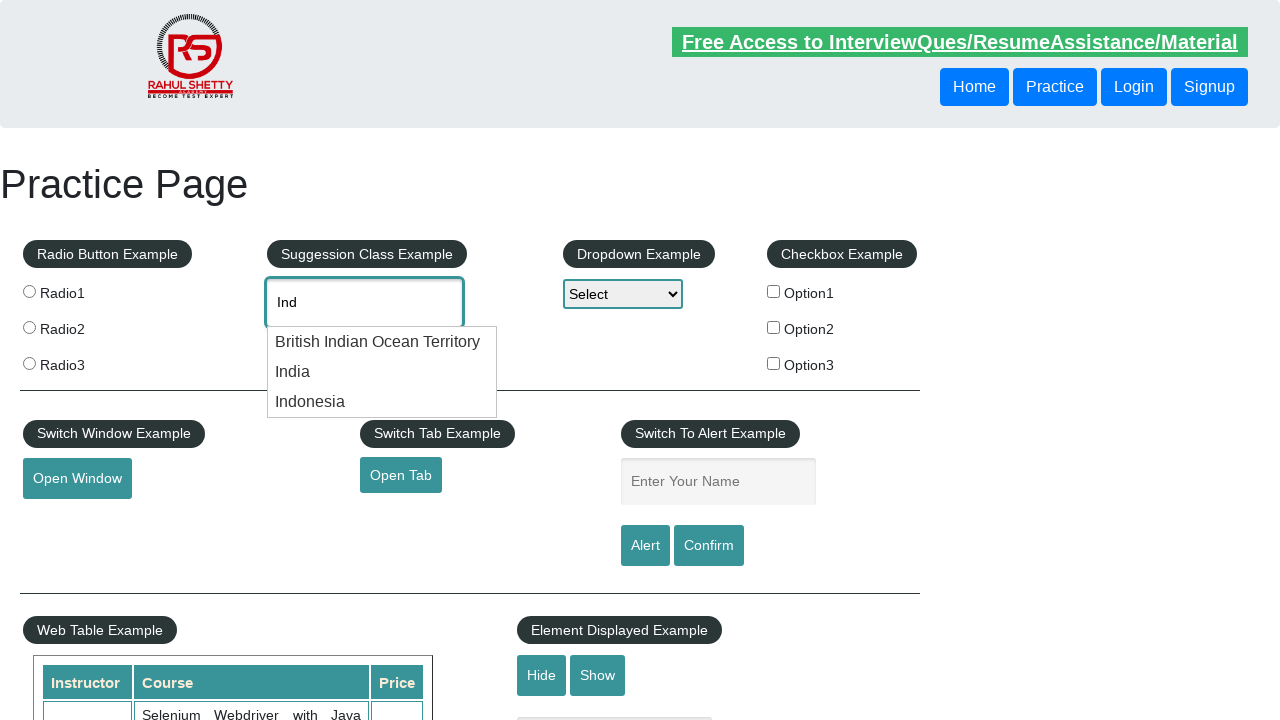

Retrieved list of country suggestions from dropdown
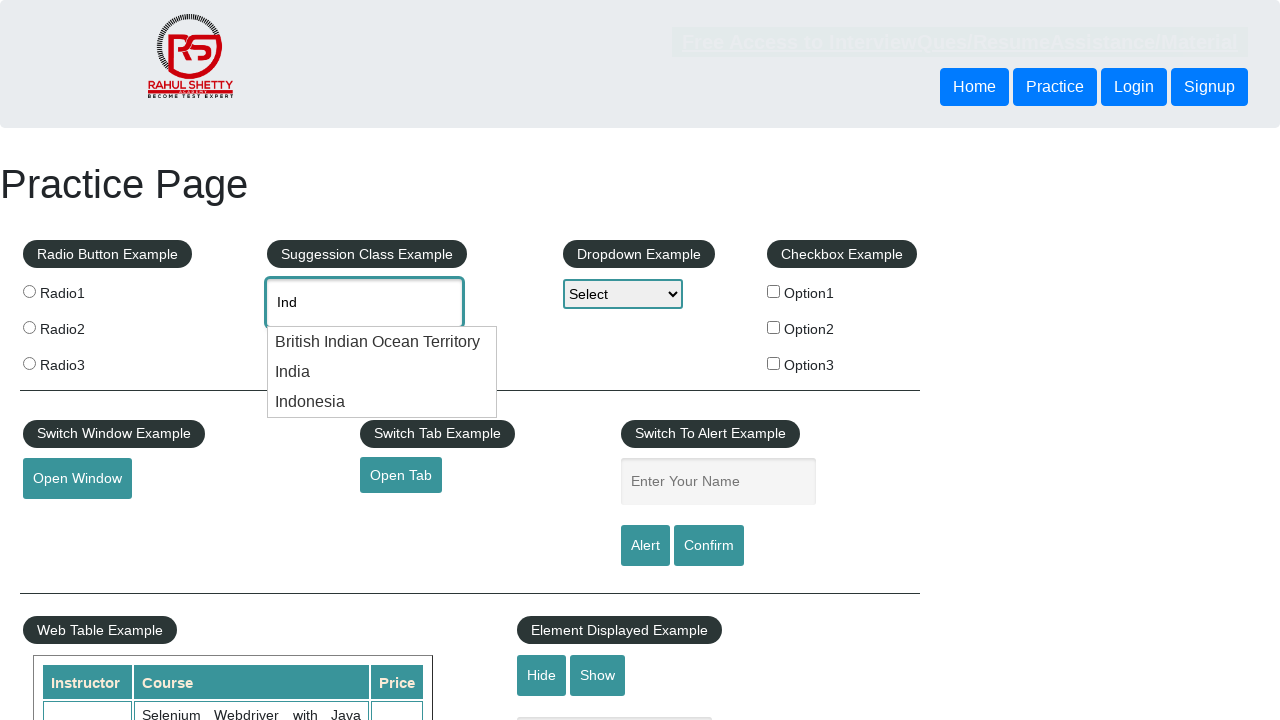

Selected 'India' from dropdown suggestions
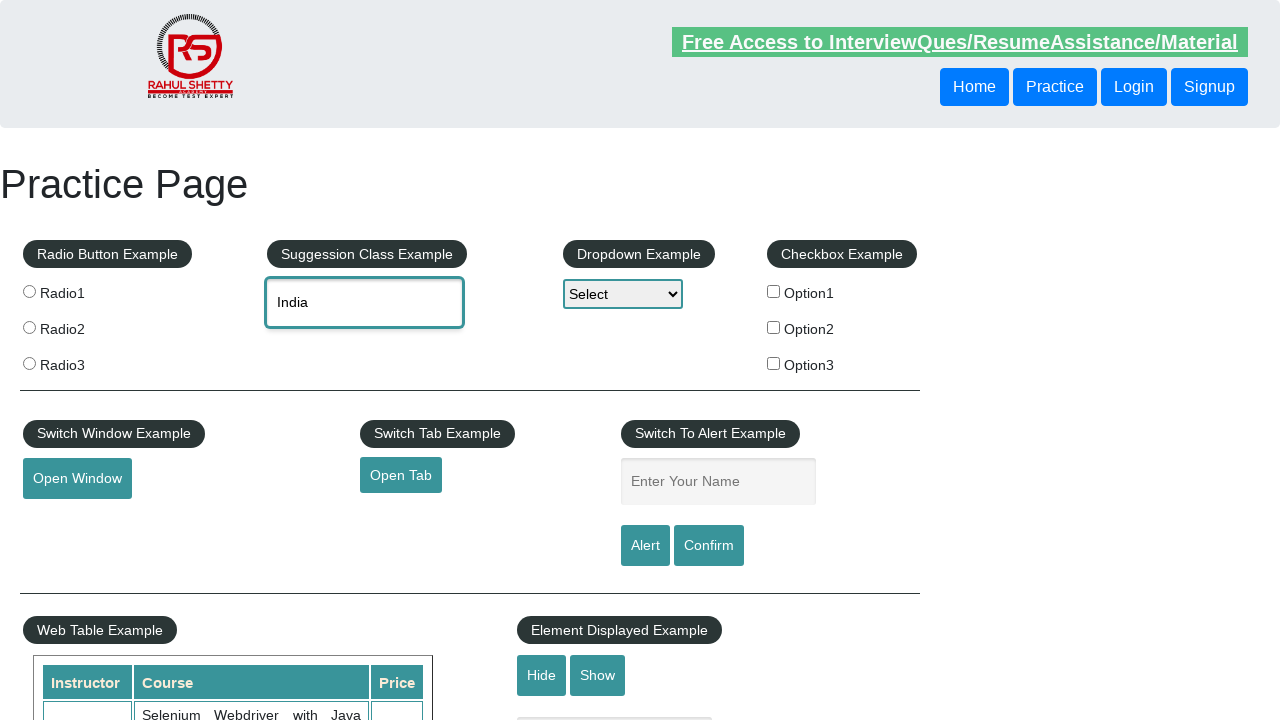

Retrieved all checkboxes on the page
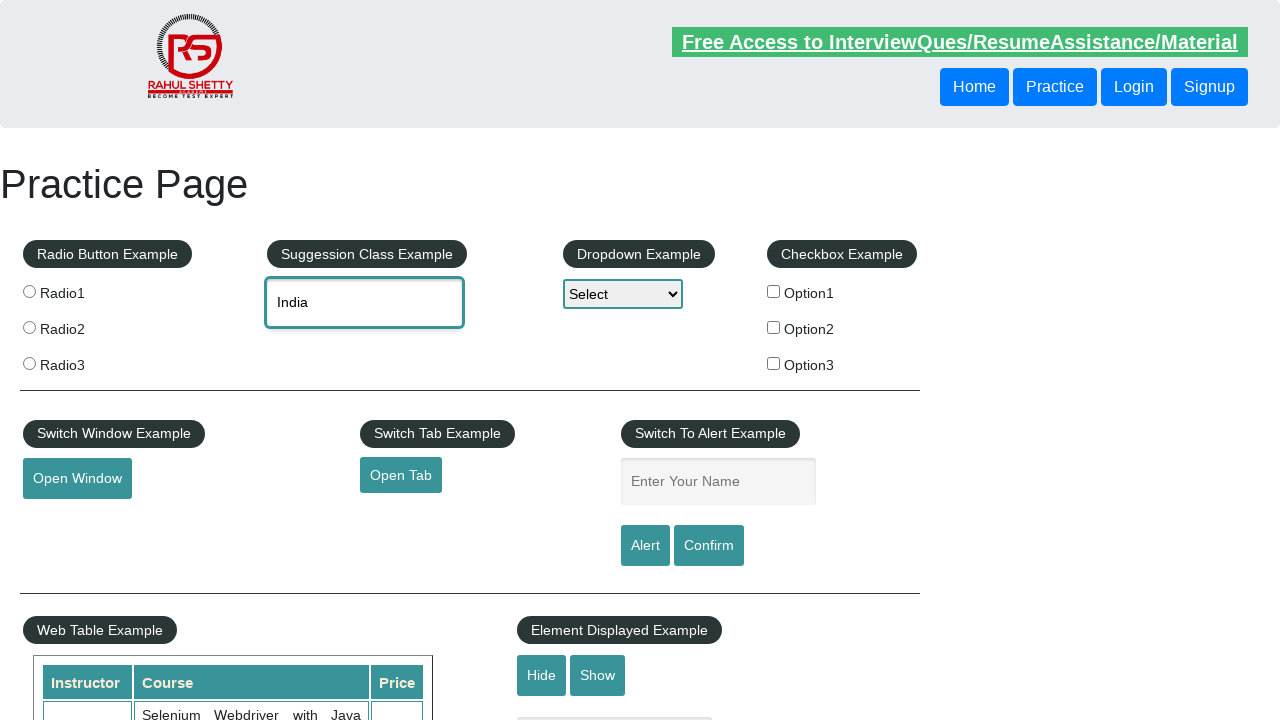

Clicked second checkbox
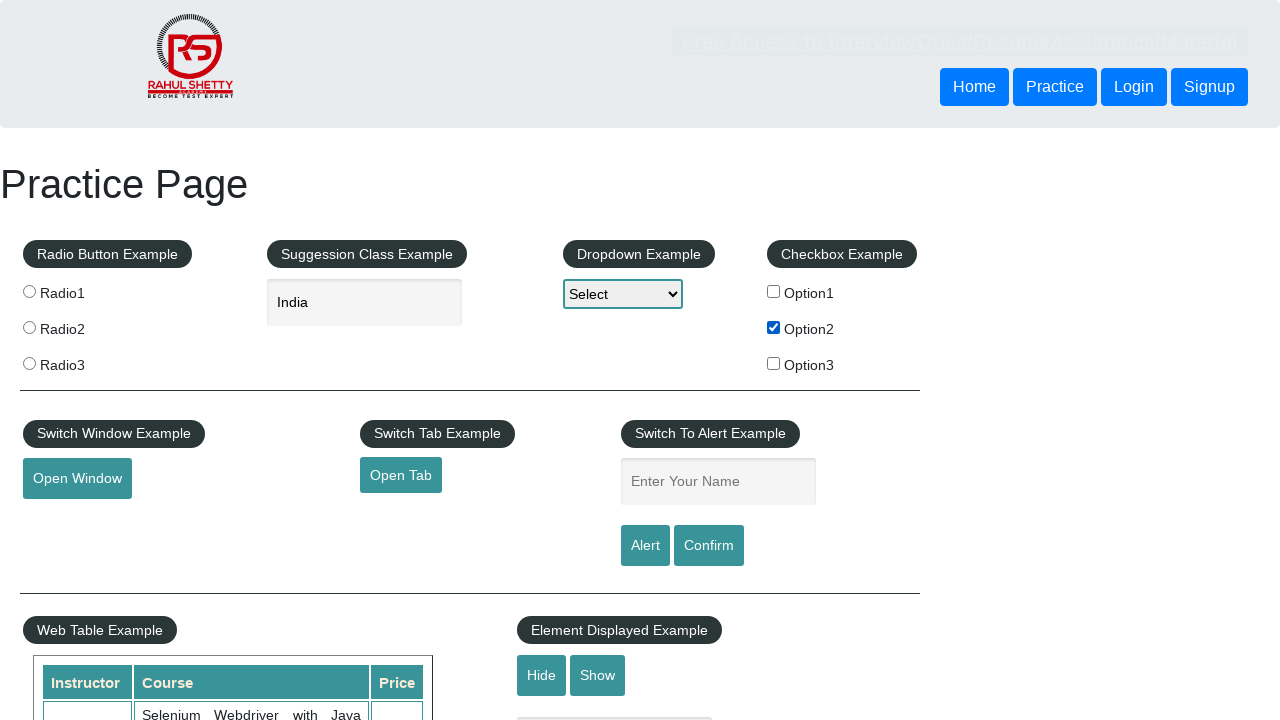

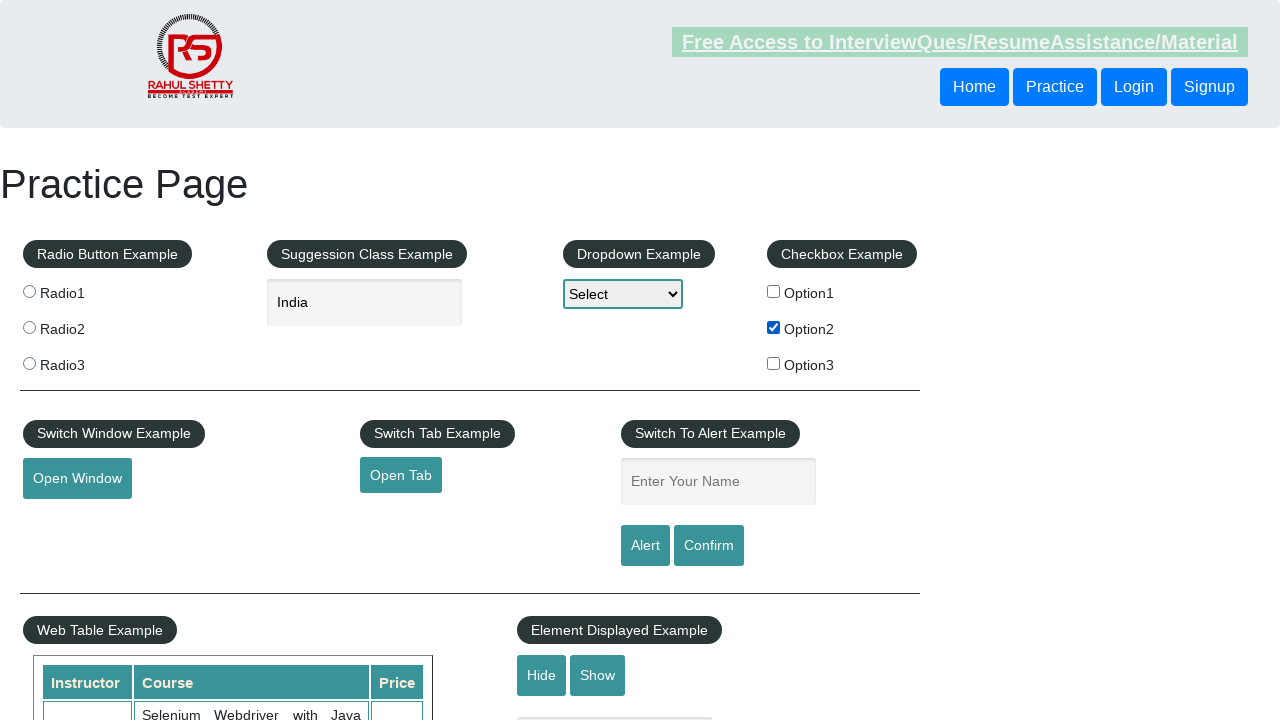